Navigates to the-internet.herokuapp.com and clicks on the last link on the page, demonstrating basic navigation and click functionality

Starting URL: http://the-internet.herokuapp.com

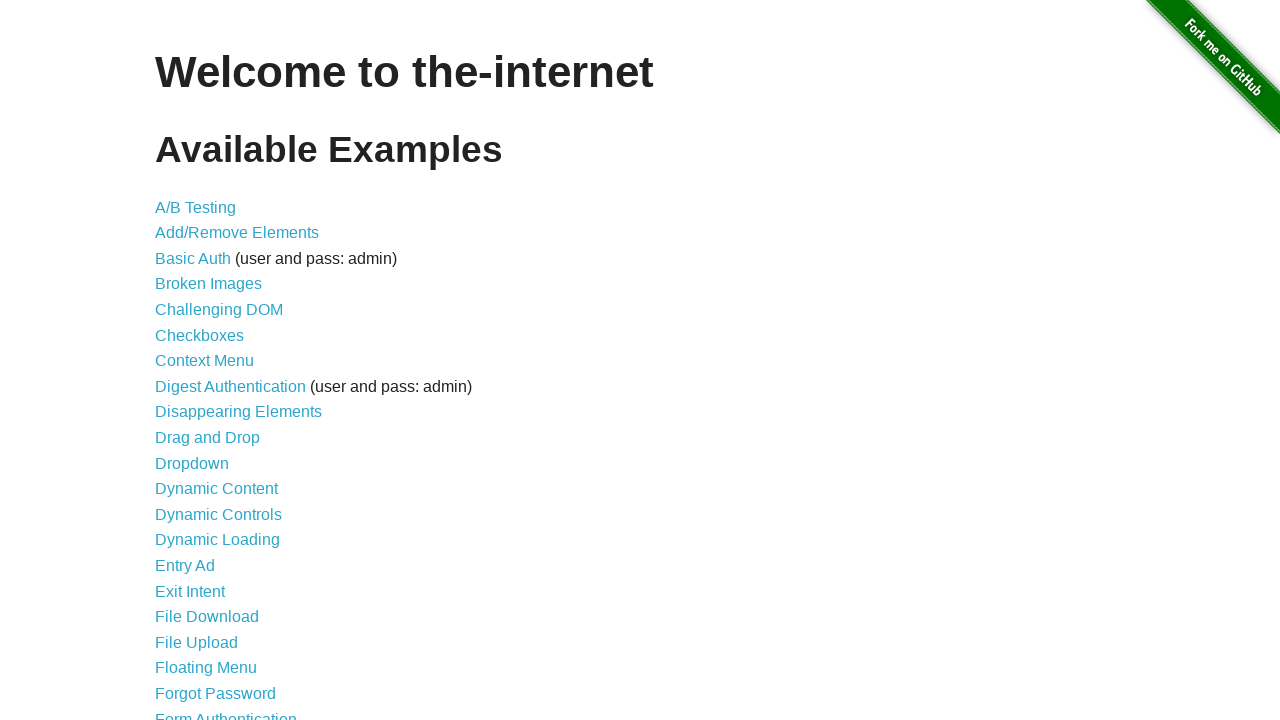

Navigated to http://the-internet.herokuapp.com
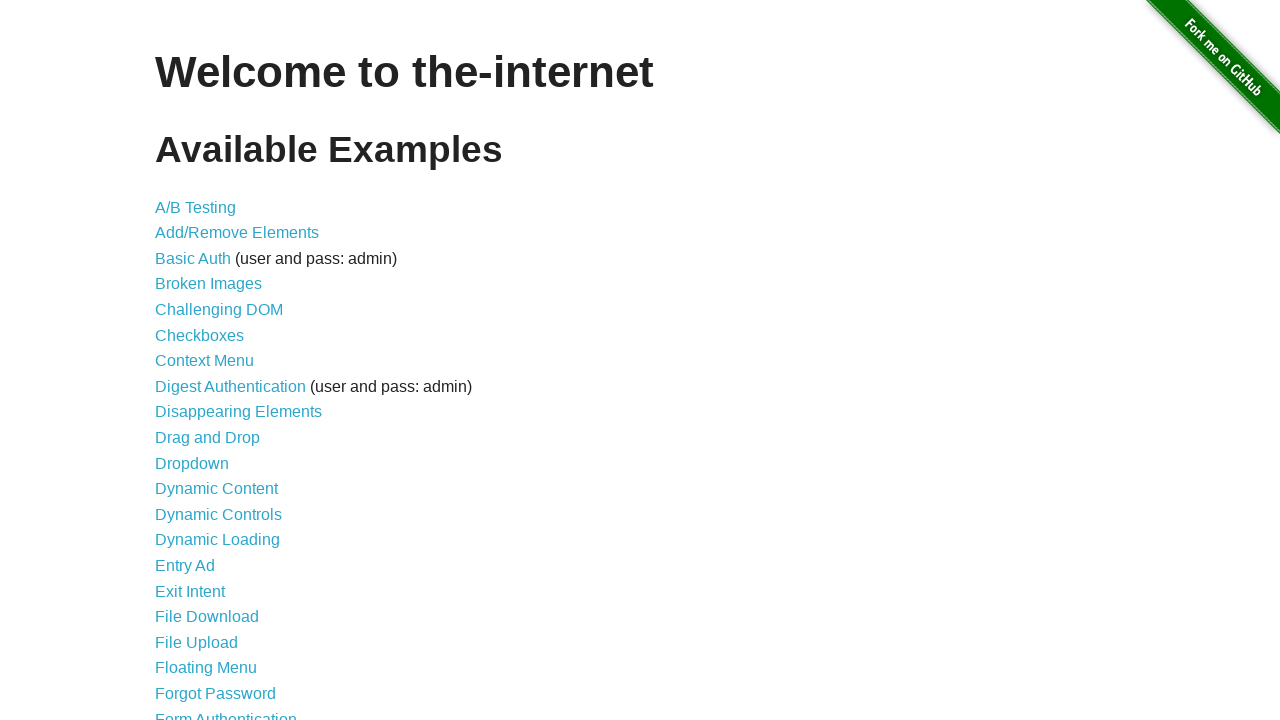

Clicked the last link on the page at (684, 711) on a >> nth=-1
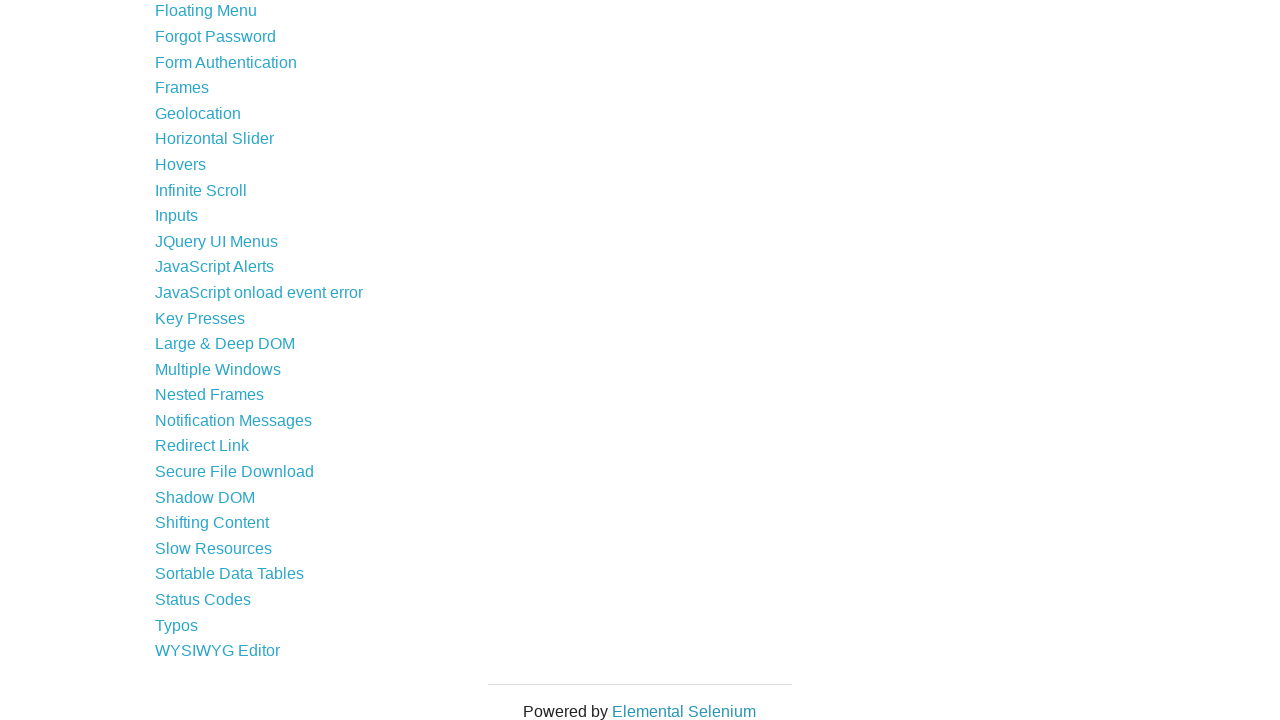

Page finished loading after clicking the last link
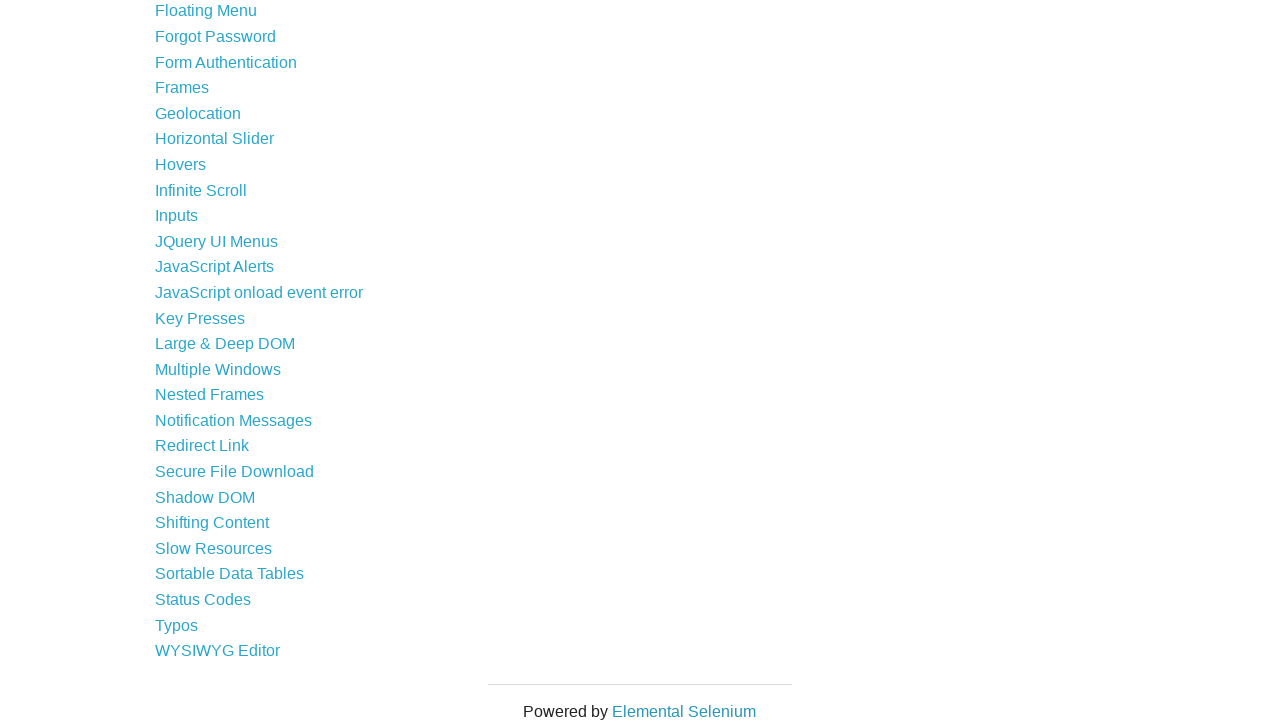

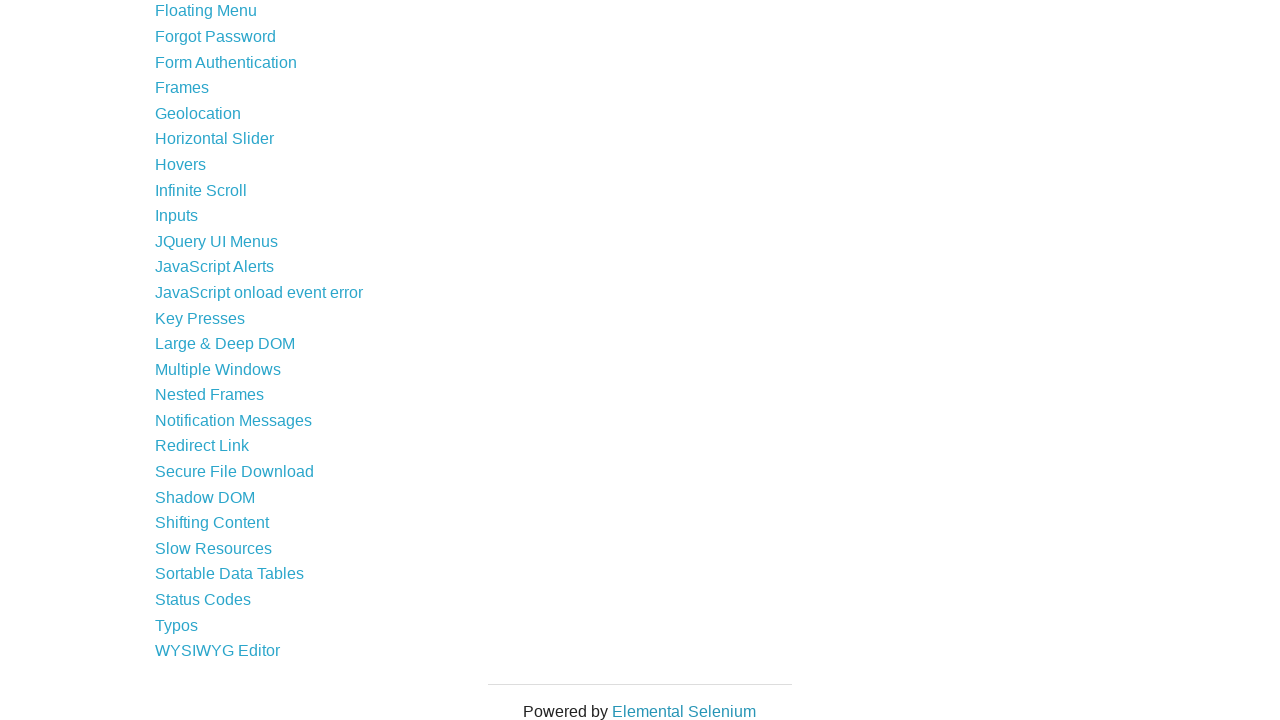